Tests clicking a button with a dynamic ID on the UI Testing Playground site to verify handling of dynamically generated element identifiers

Starting URL: http://uitestingplayground.com/dynamicid

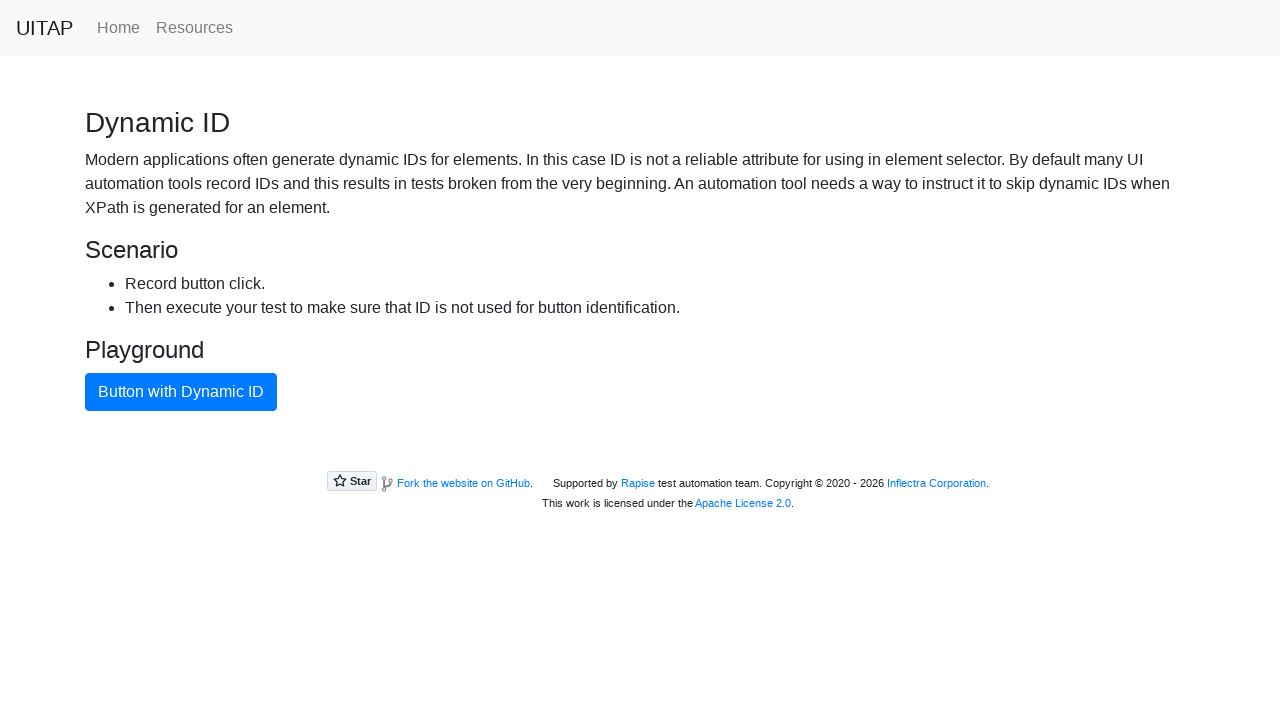

Navigated to UI Testing Playground dynamic ID page
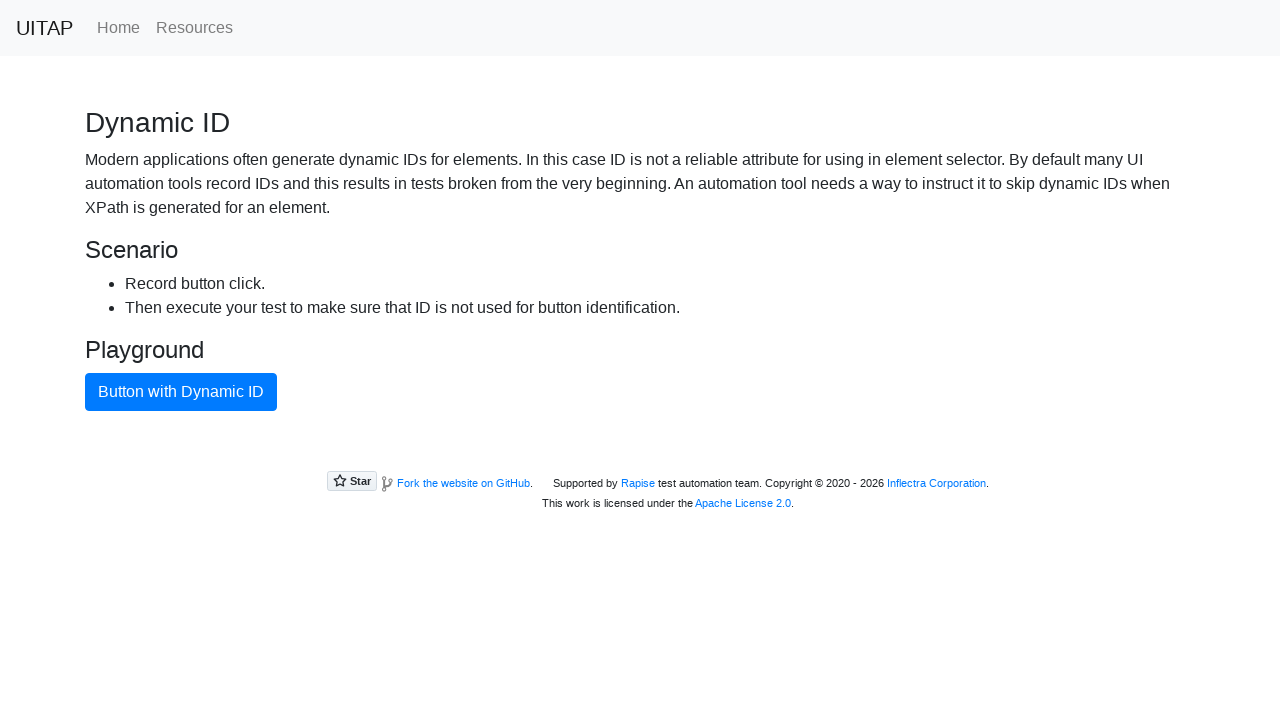

Clicked button with dynamic ID using text content at (181, 392) on xpath=//button[contains(text(), "Button with Dynamic ID")]
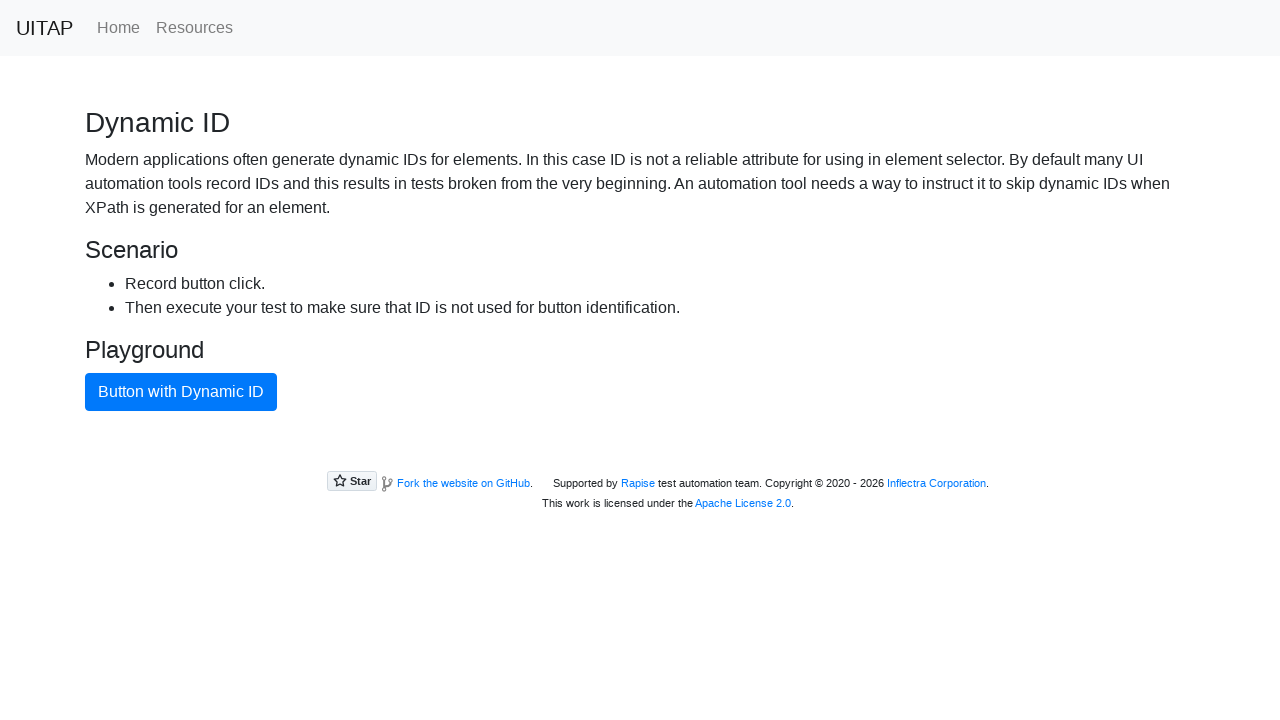

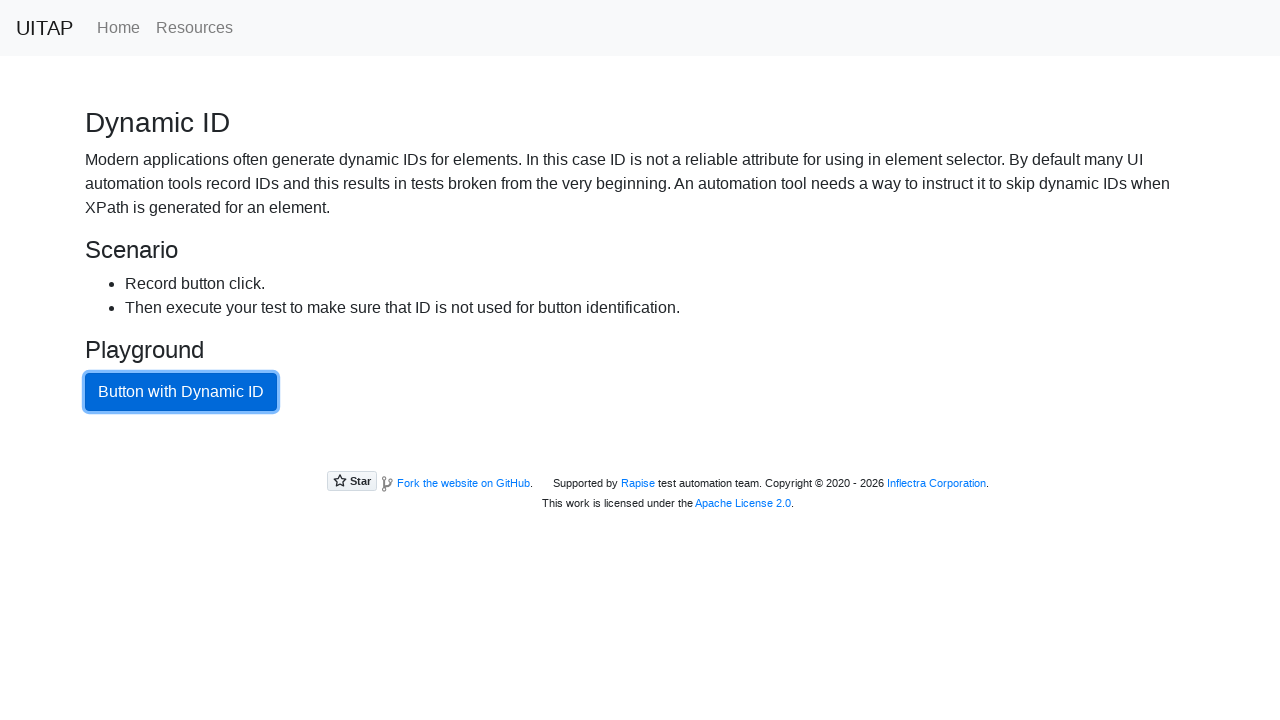